Retrieves and verifies parking rates are displayed on the page

Starting URL: https://www.shino.de/parkcalc/

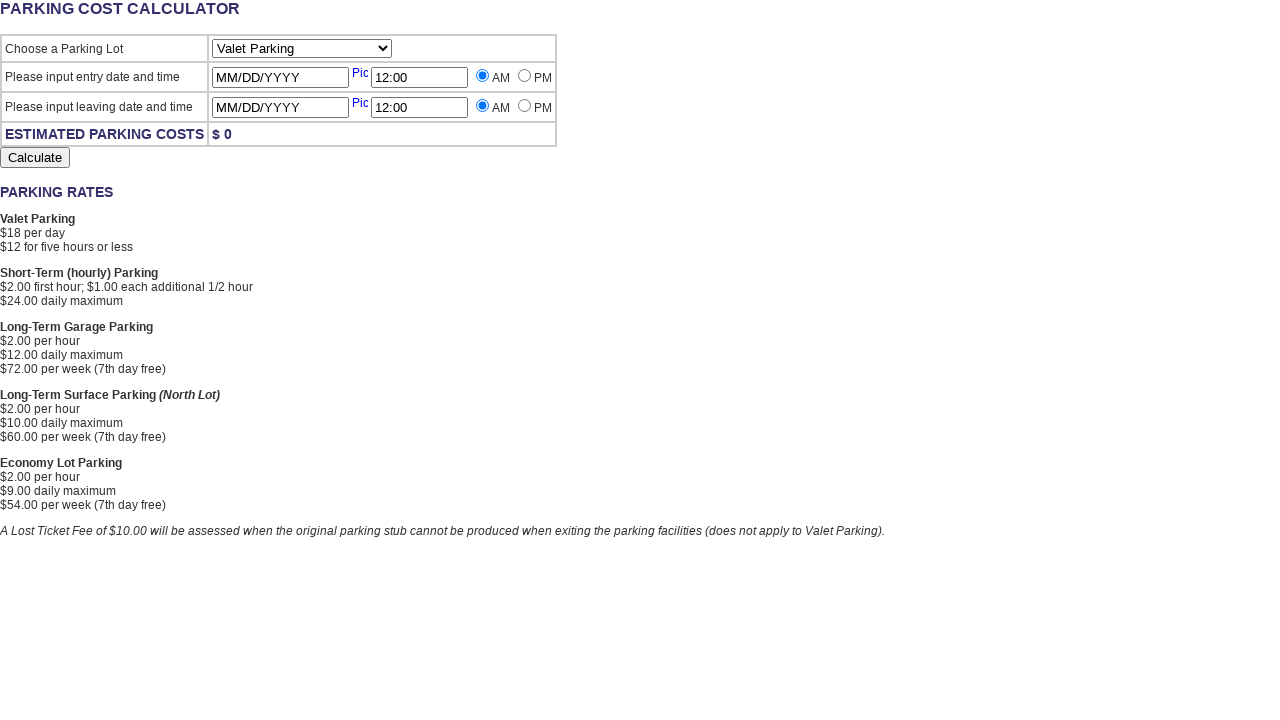

Navigated to parking calculator page
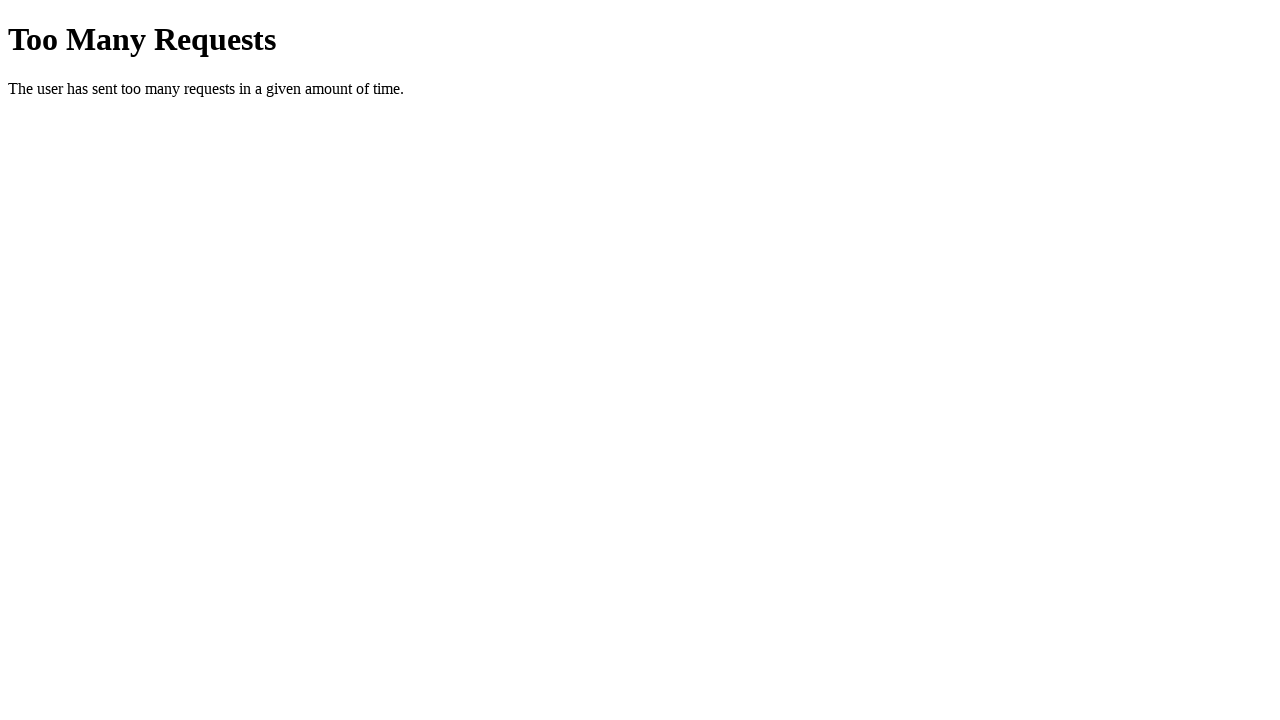

Retrieved all paragraph elements from page
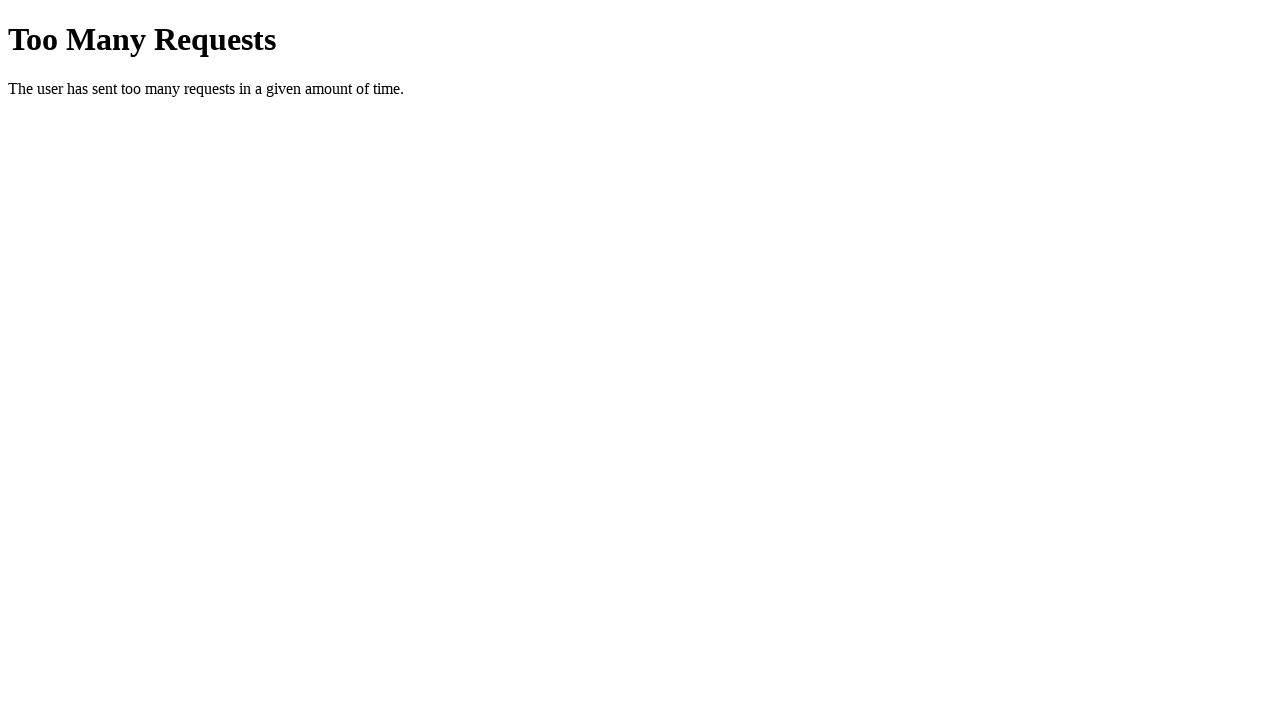

Verified that parking rates are displayed on the page
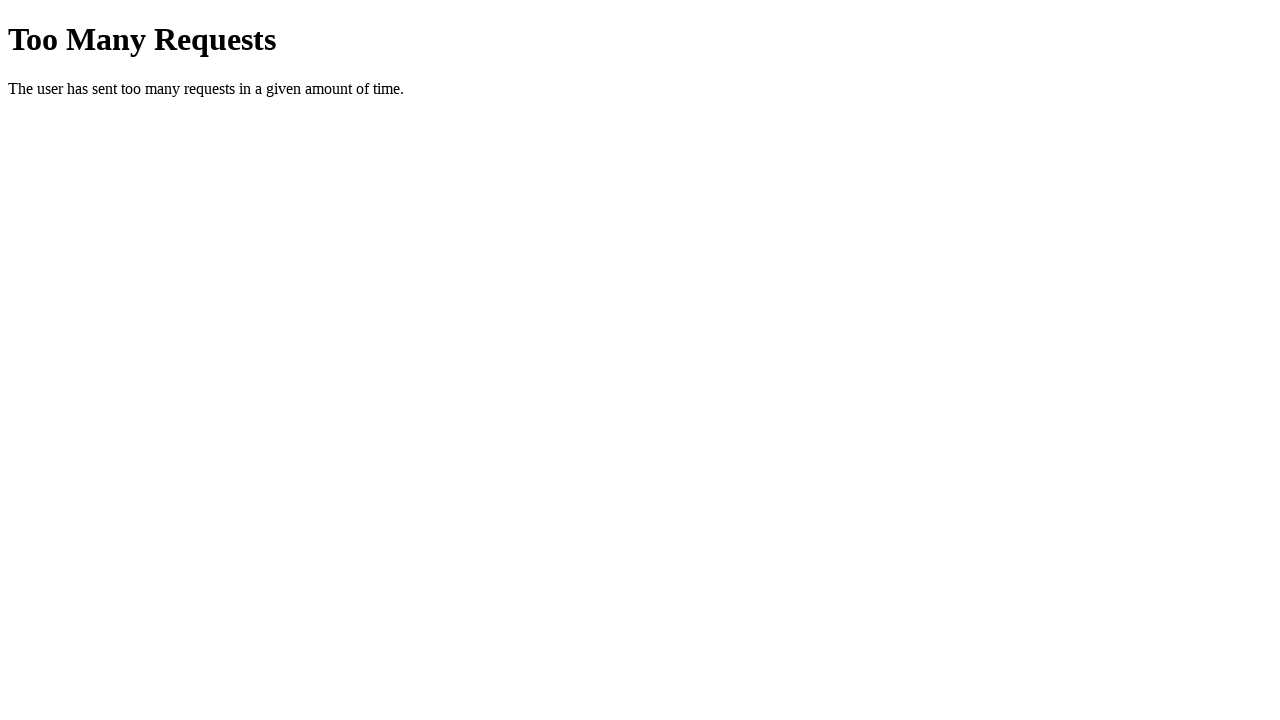

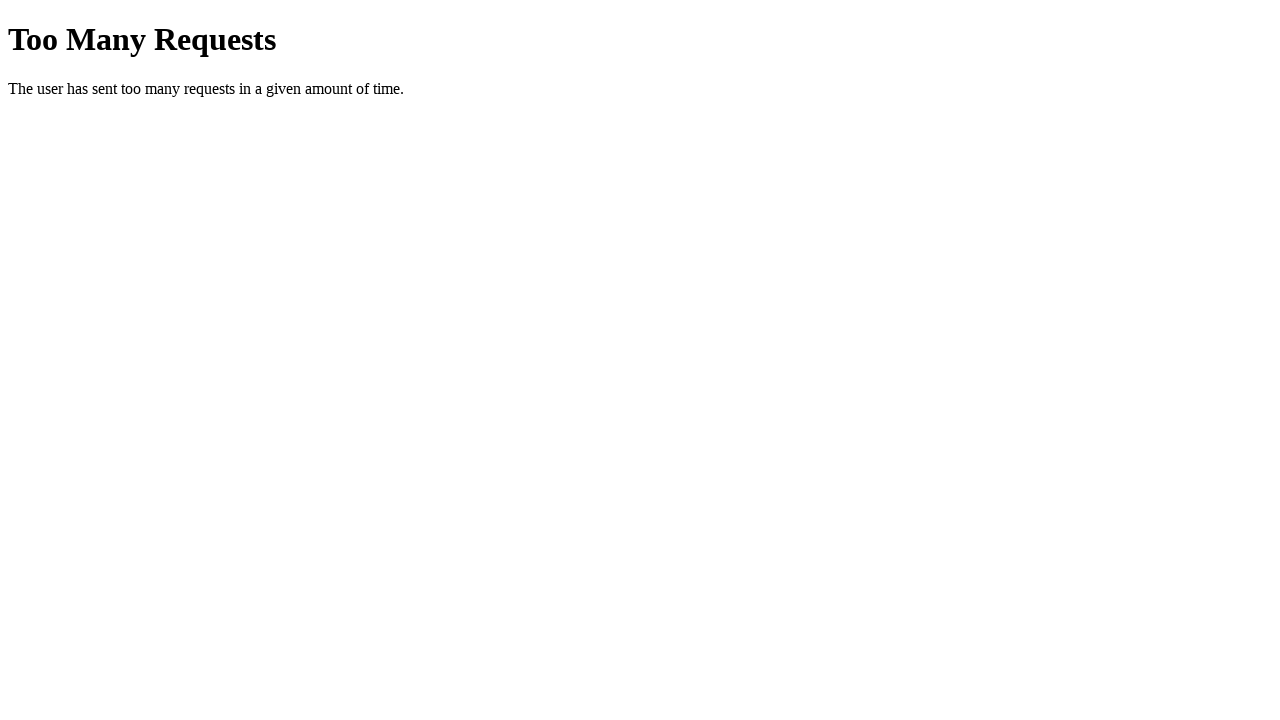